Tests JavaScript Confirm dialog by clicking the JS Confirm button, dismissing (canceling) the dialog, and verifying the result text shows "You clicked: Cancel"

Starting URL: https://testotomasyonu.com/javascriptAlert

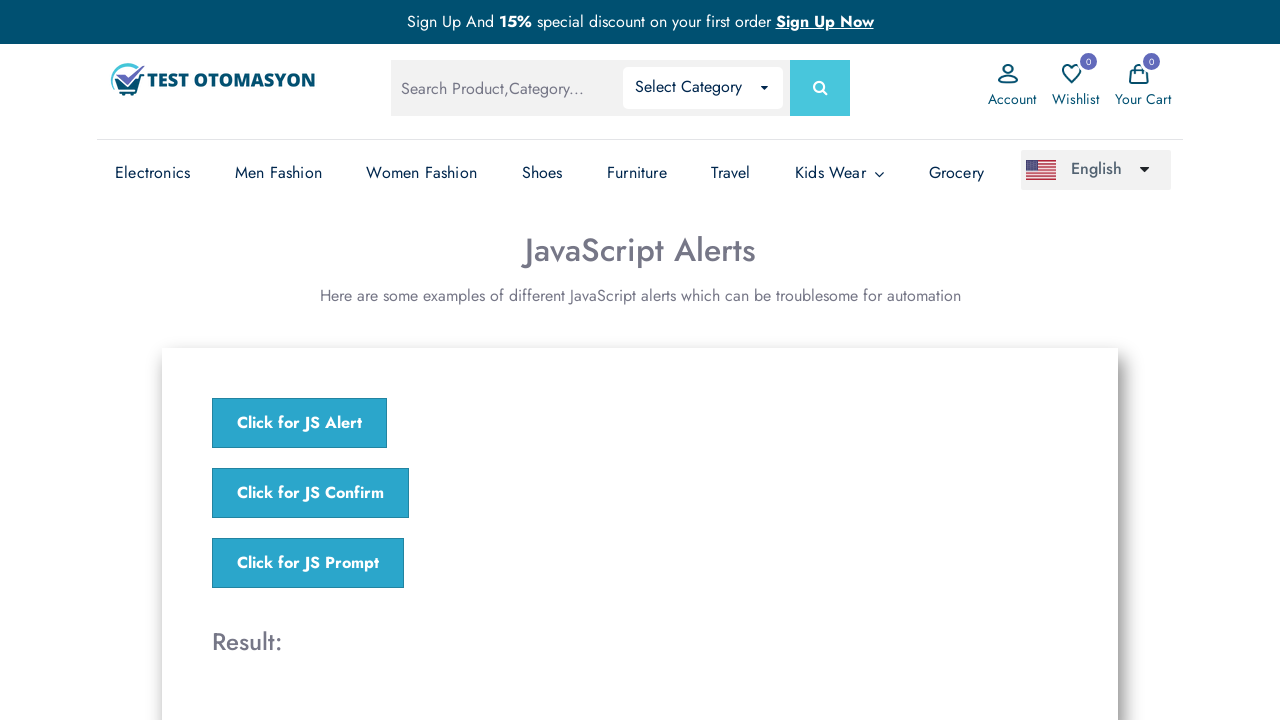

Set up dialog handler to dismiss the confirm dialog
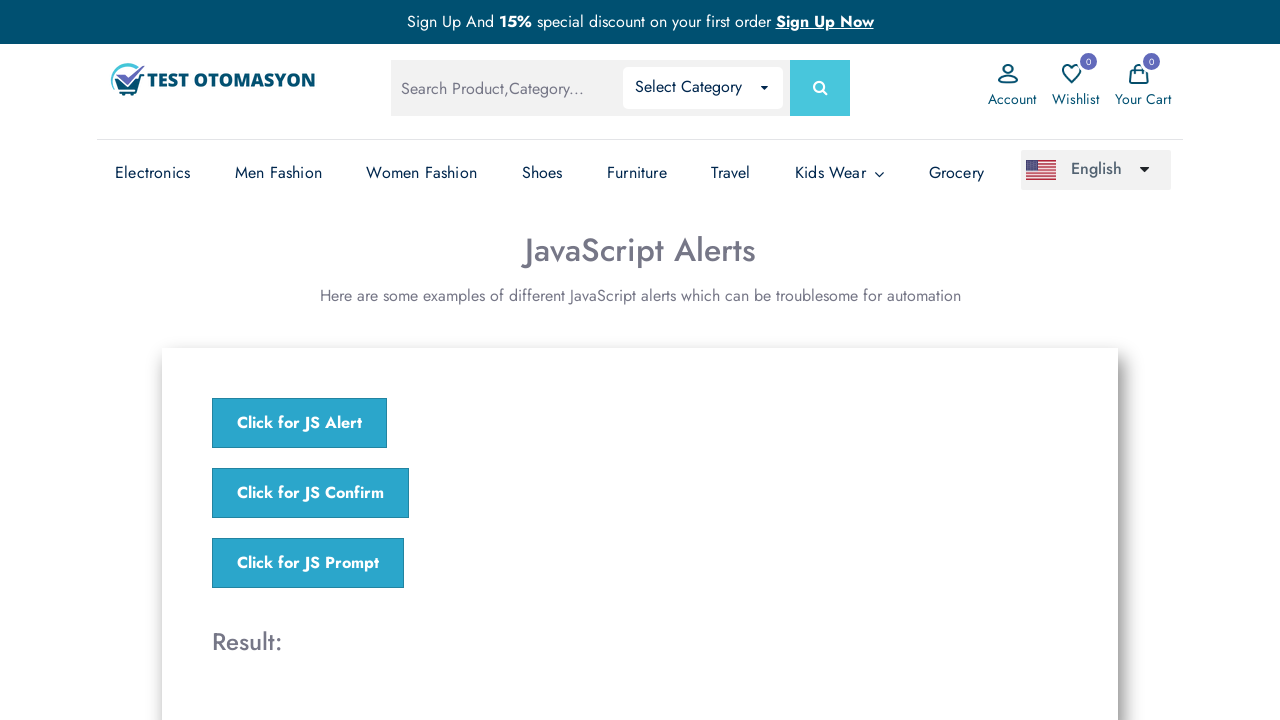

Clicked the JS Confirm button at (310, 493) on xpath=//*[text()='Click for JS Confirm']
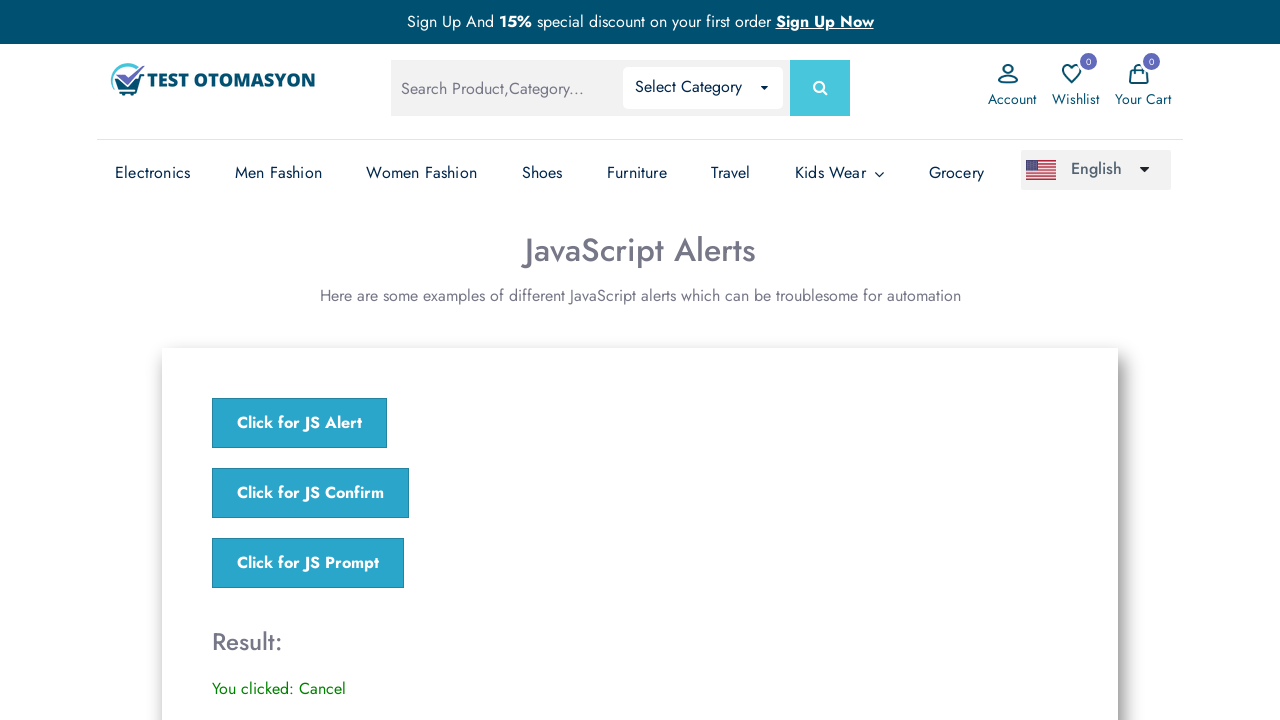

Result element appeared after dismissing the confirm dialog
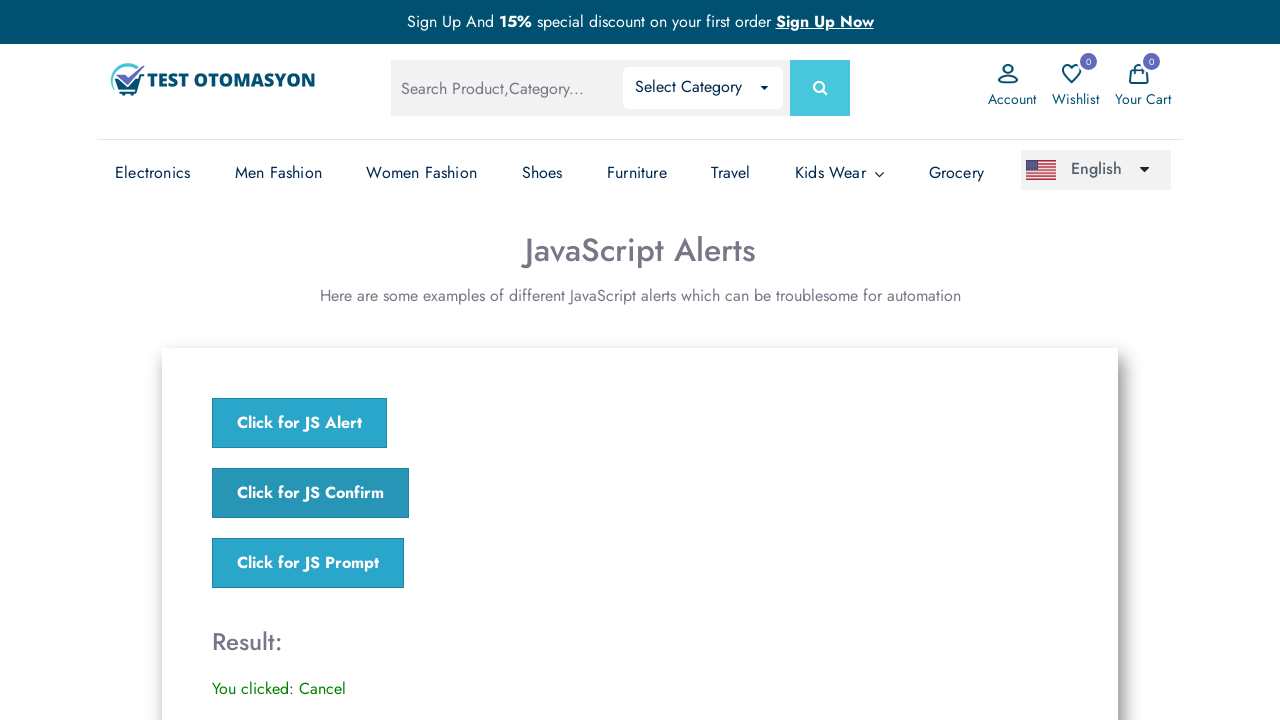

Retrieved result text from the page
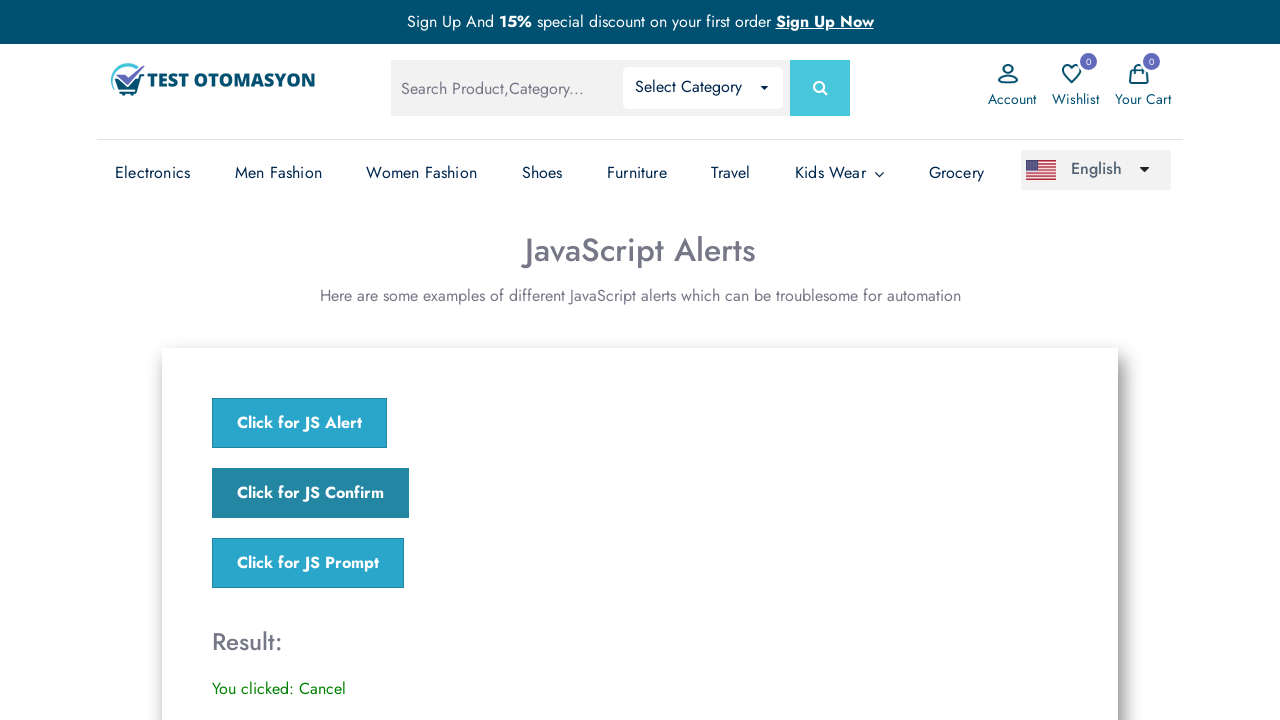

Verified result text shows 'You clicked: Cancel'
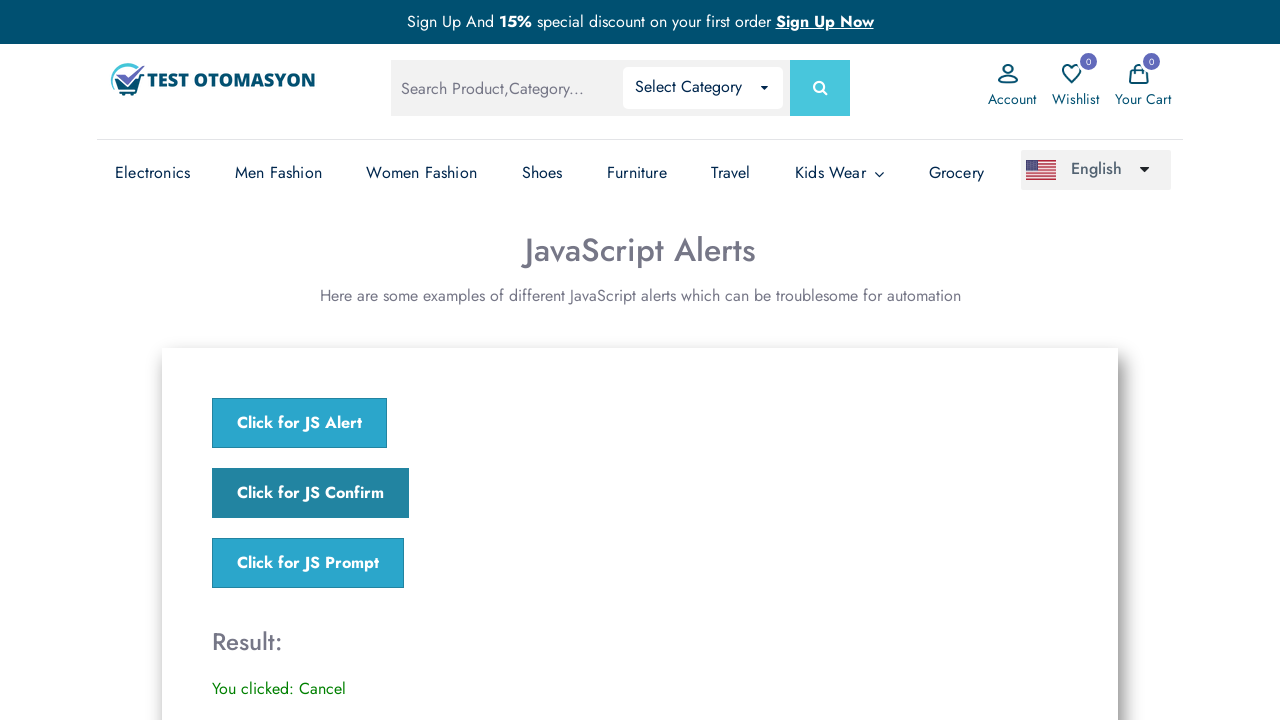

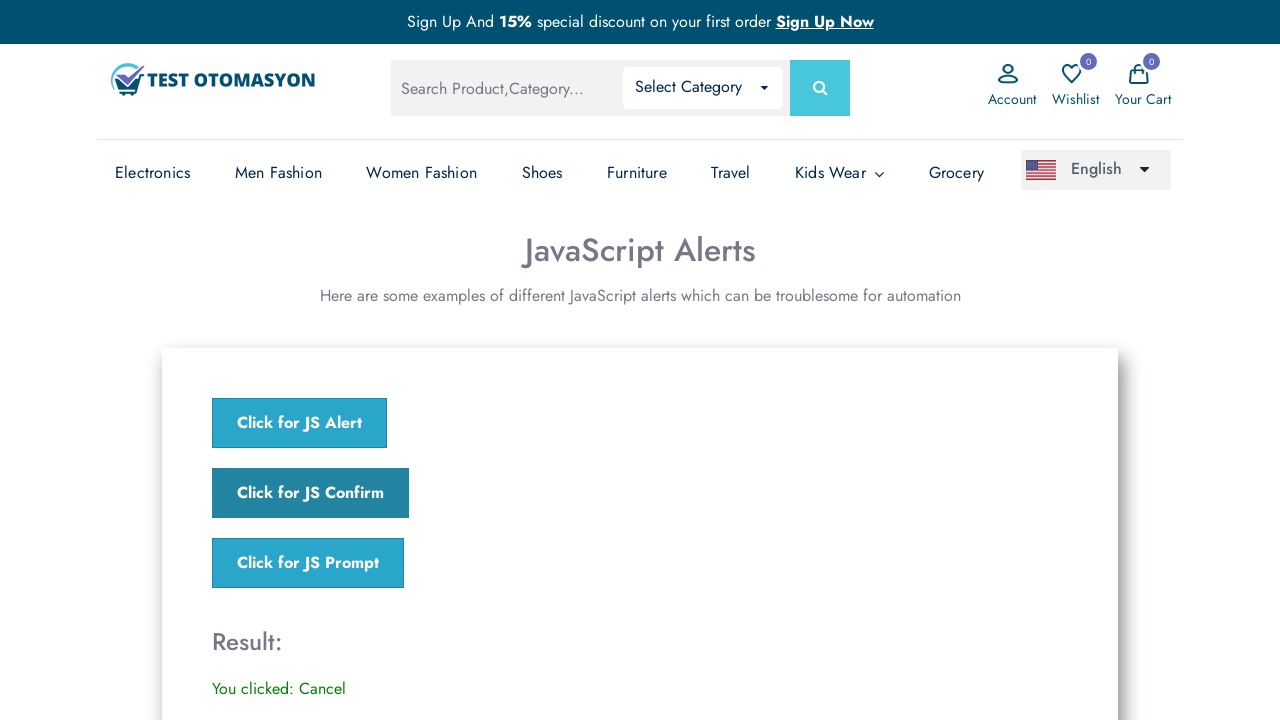